Tests that edits are saved when the edit input loses focus (blur event)

Starting URL: https://demo.playwright.dev/todomvc

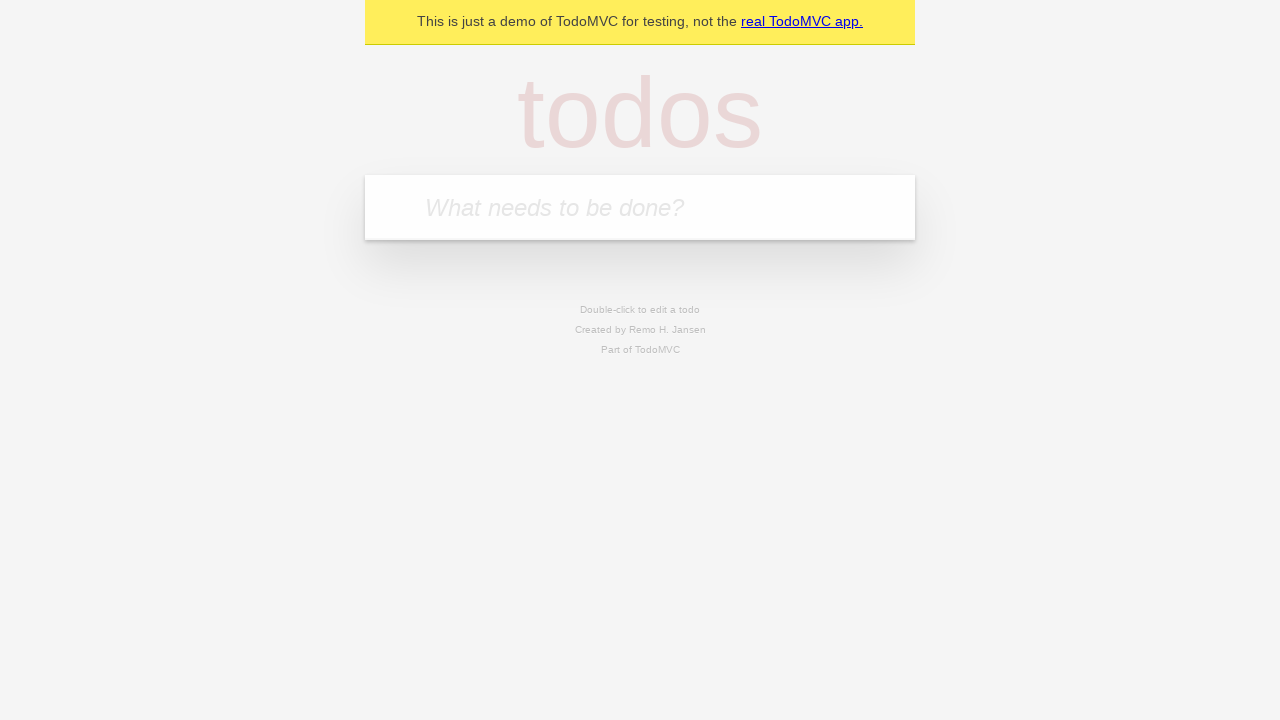

Filled todo input with 'buy some cheese' on internal:attr=[placeholder="What needs to be done?"i]
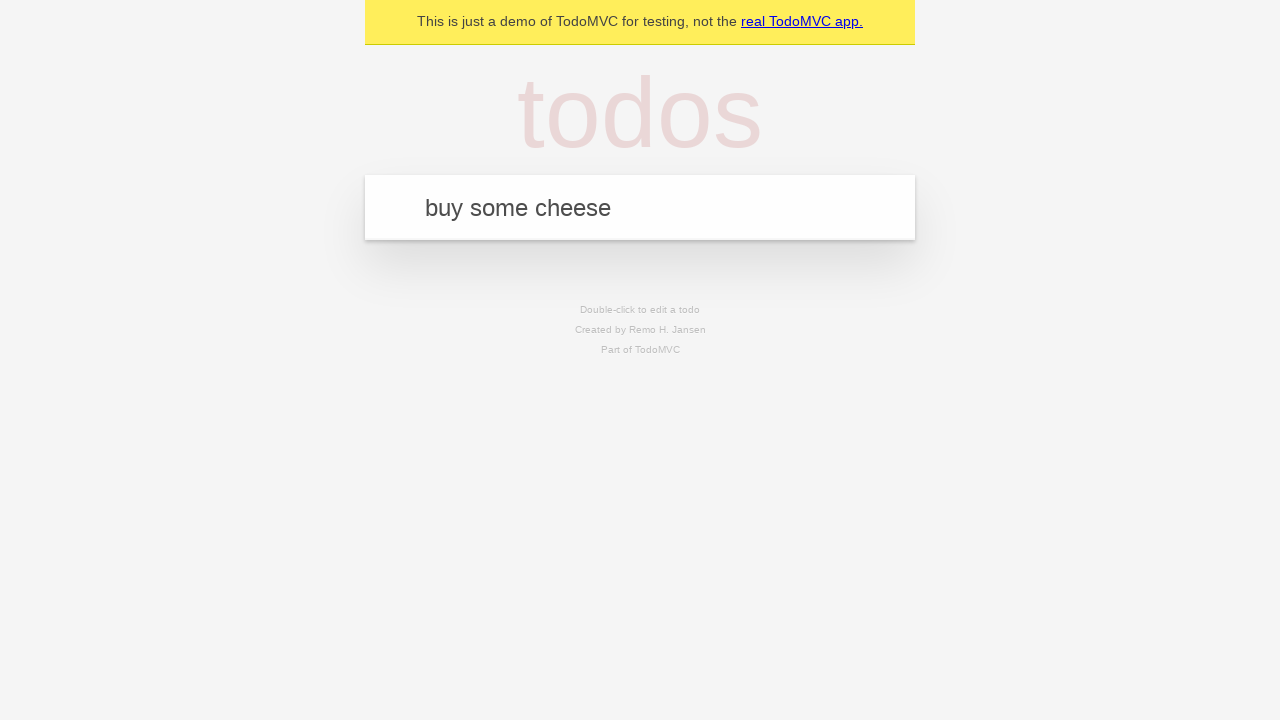

Pressed Enter to create first todo on internal:attr=[placeholder="What needs to be done?"i]
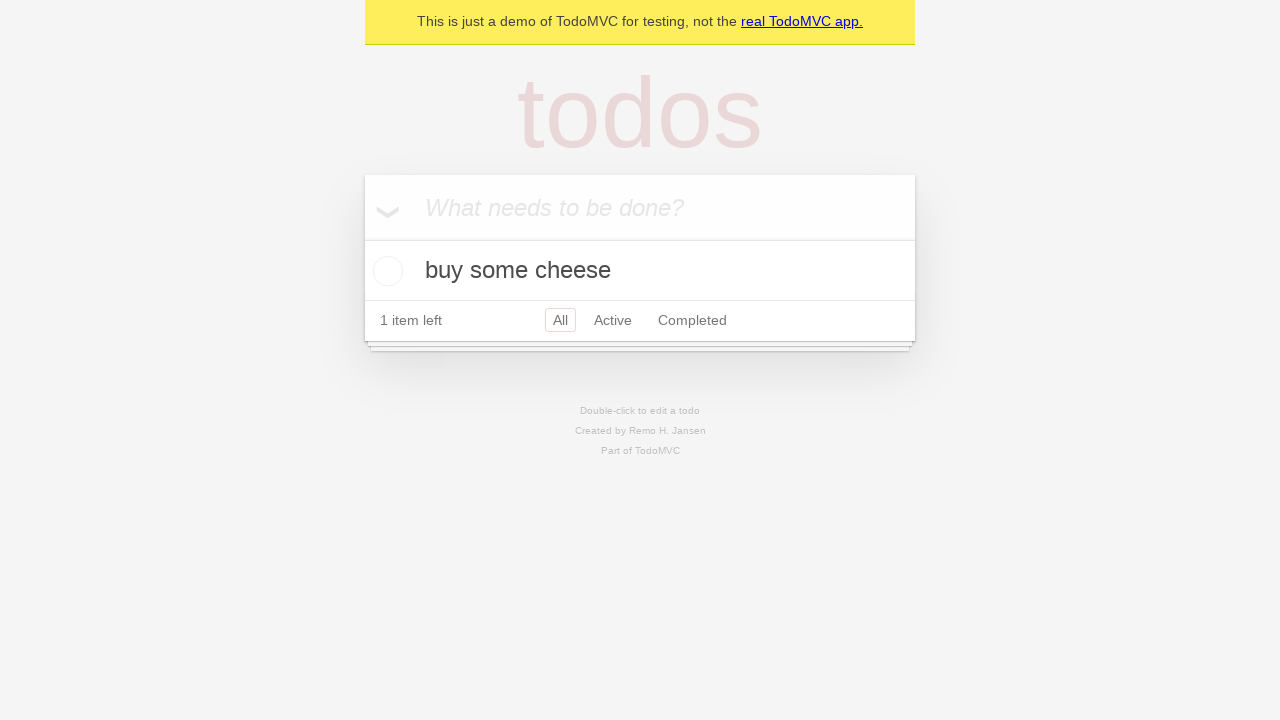

Filled todo input with 'feed the cat' on internal:attr=[placeholder="What needs to be done?"i]
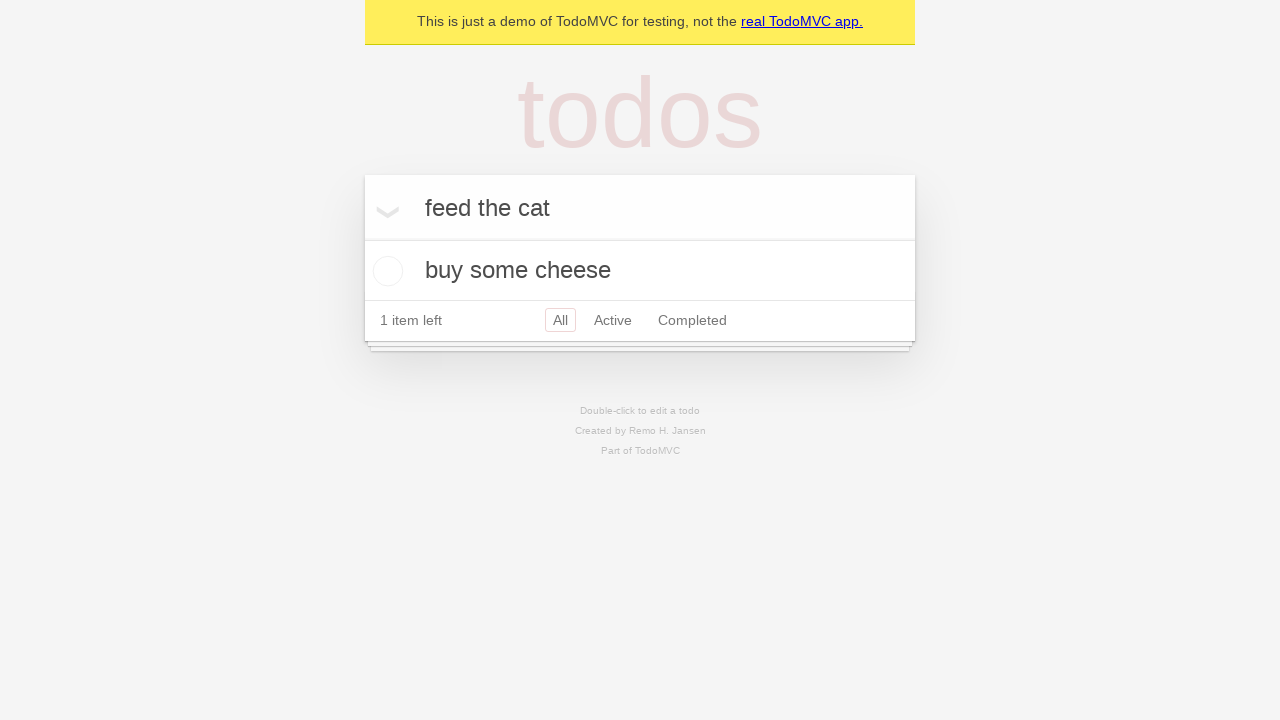

Pressed Enter to create second todo on internal:attr=[placeholder="What needs to be done?"i]
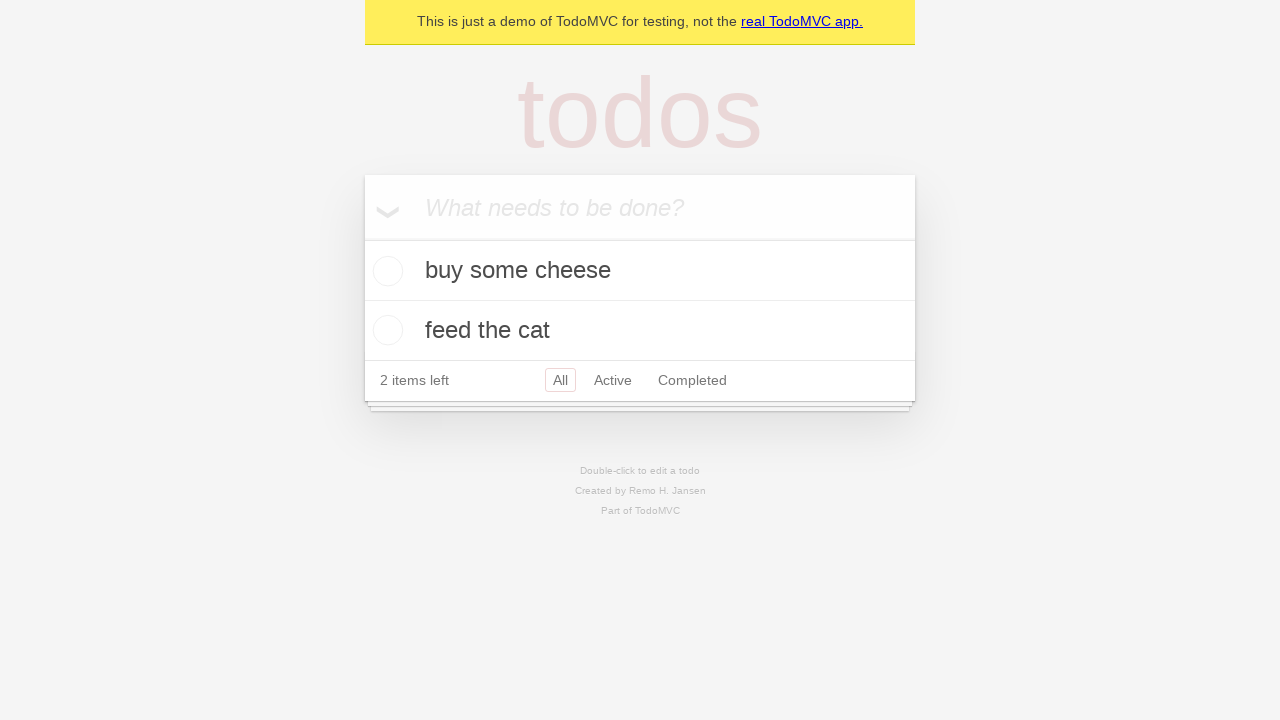

Filled todo input with 'book a doctors appointment' on internal:attr=[placeholder="What needs to be done?"i]
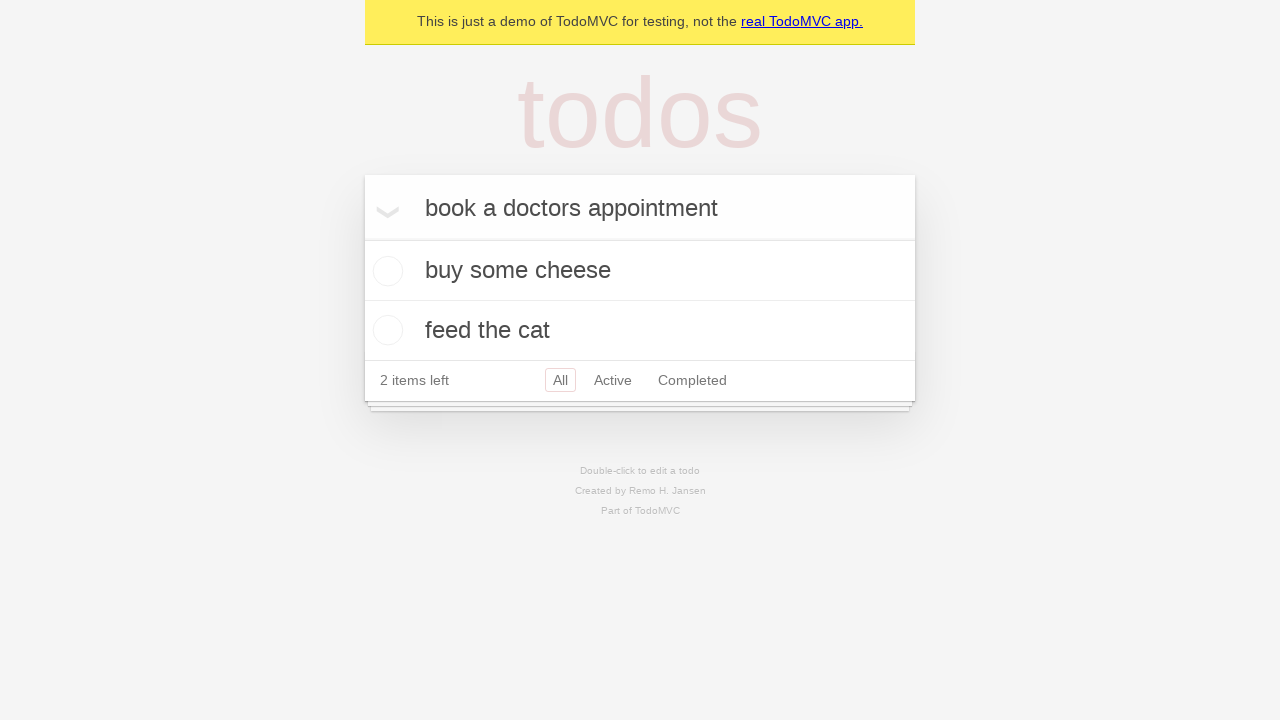

Pressed Enter to create third todo on internal:attr=[placeholder="What needs to be done?"i]
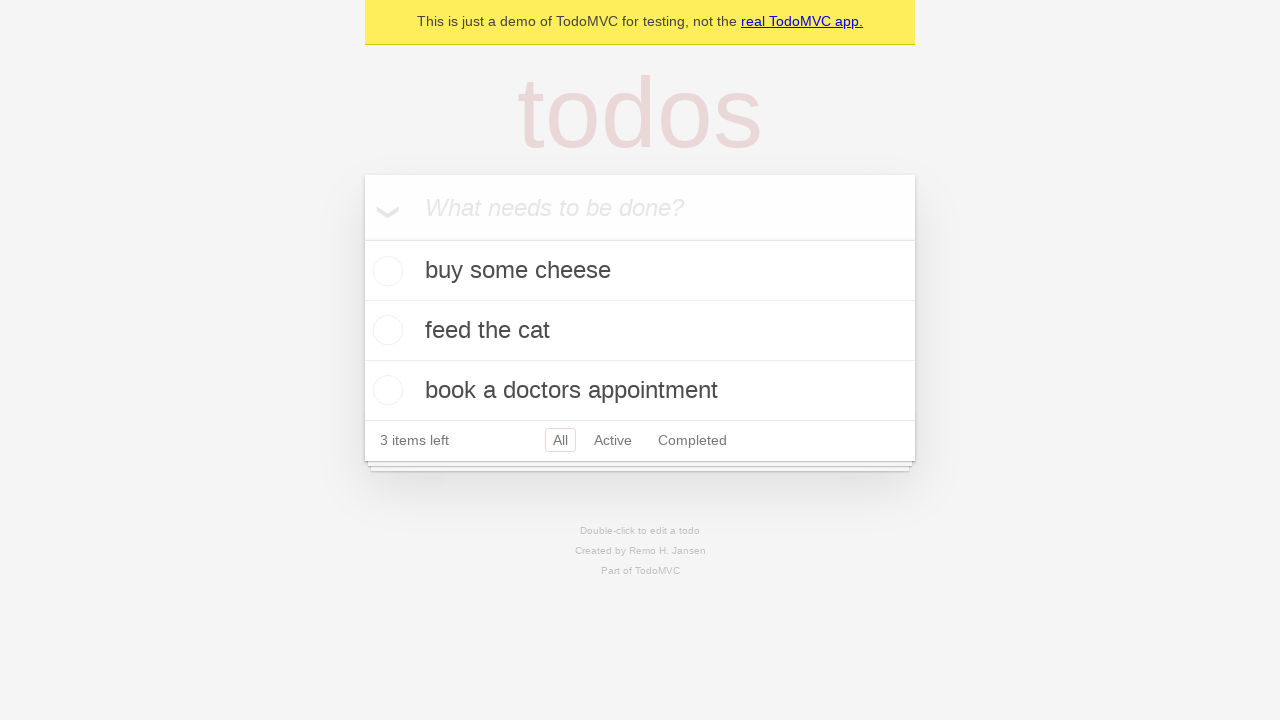

Double-clicked second todo to enter edit mode at (640, 331) on internal:testid=[data-testid="todo-item"s] >> nth=1
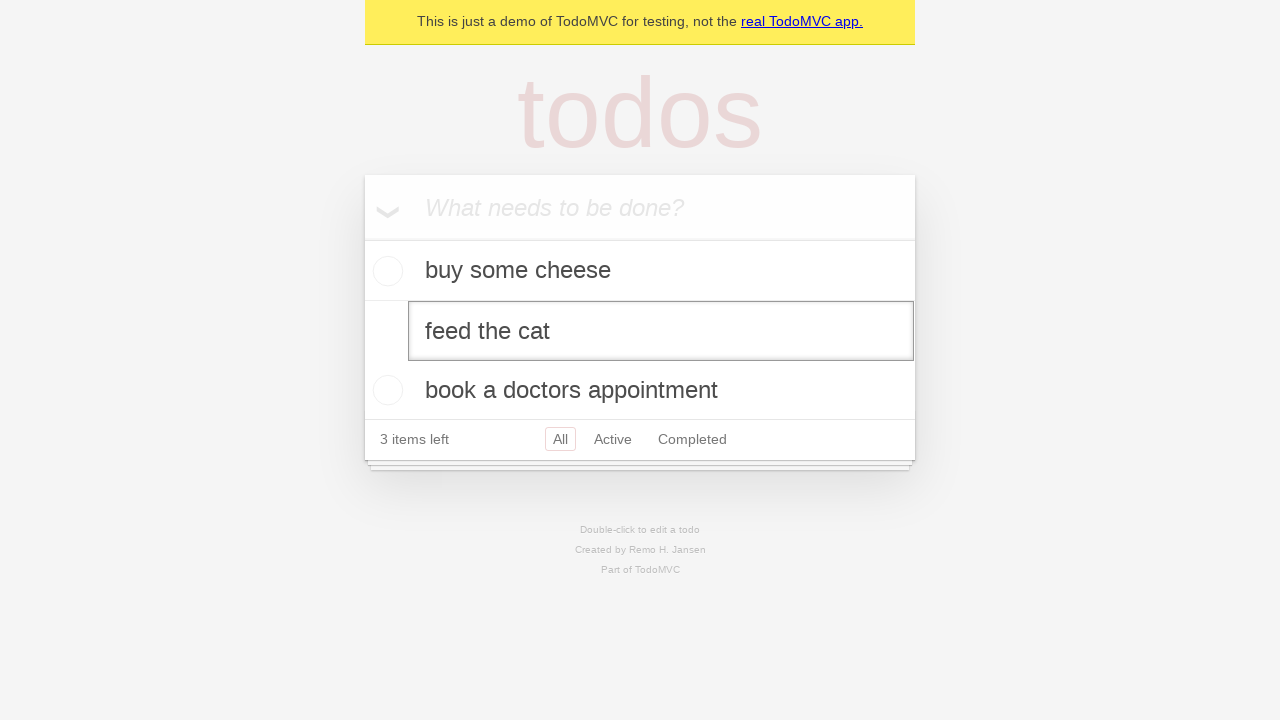

Filled edit input with 'buy some sausages' on internal:testid=[data-testid="todo-item"s] >> nth=1 >> internal:role=textbox[nam
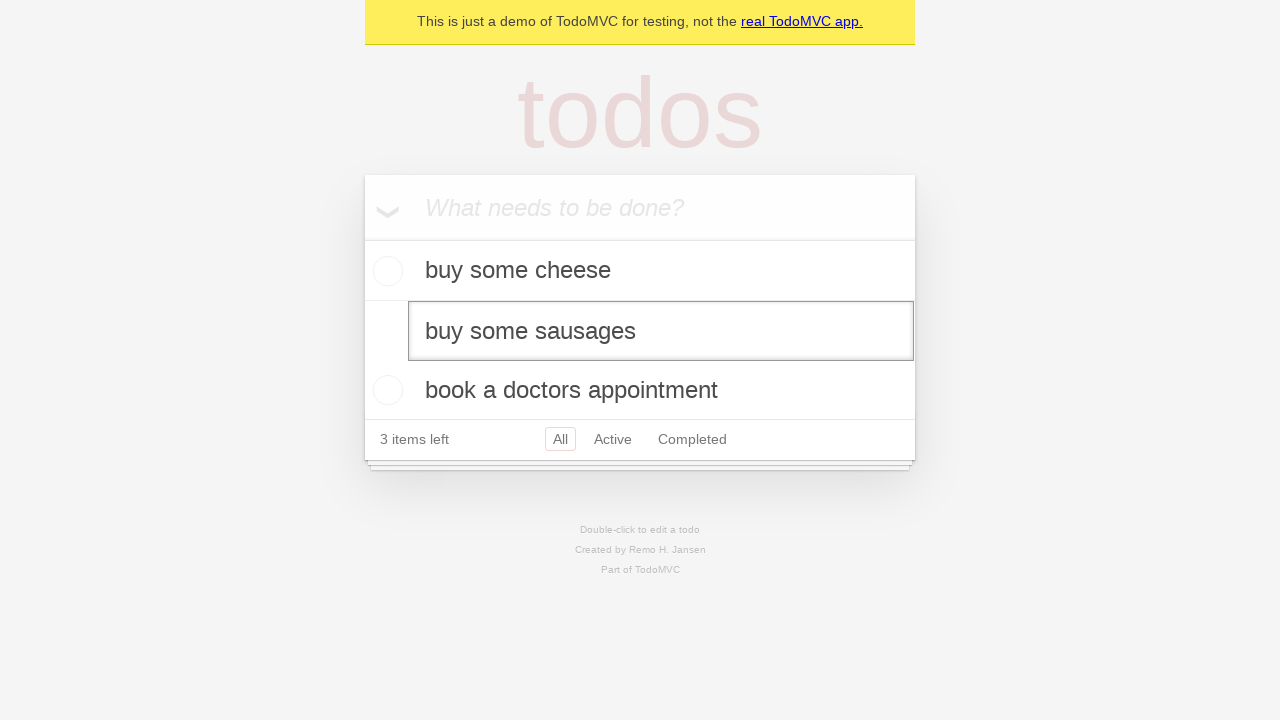

Dispatched blur event on edit input
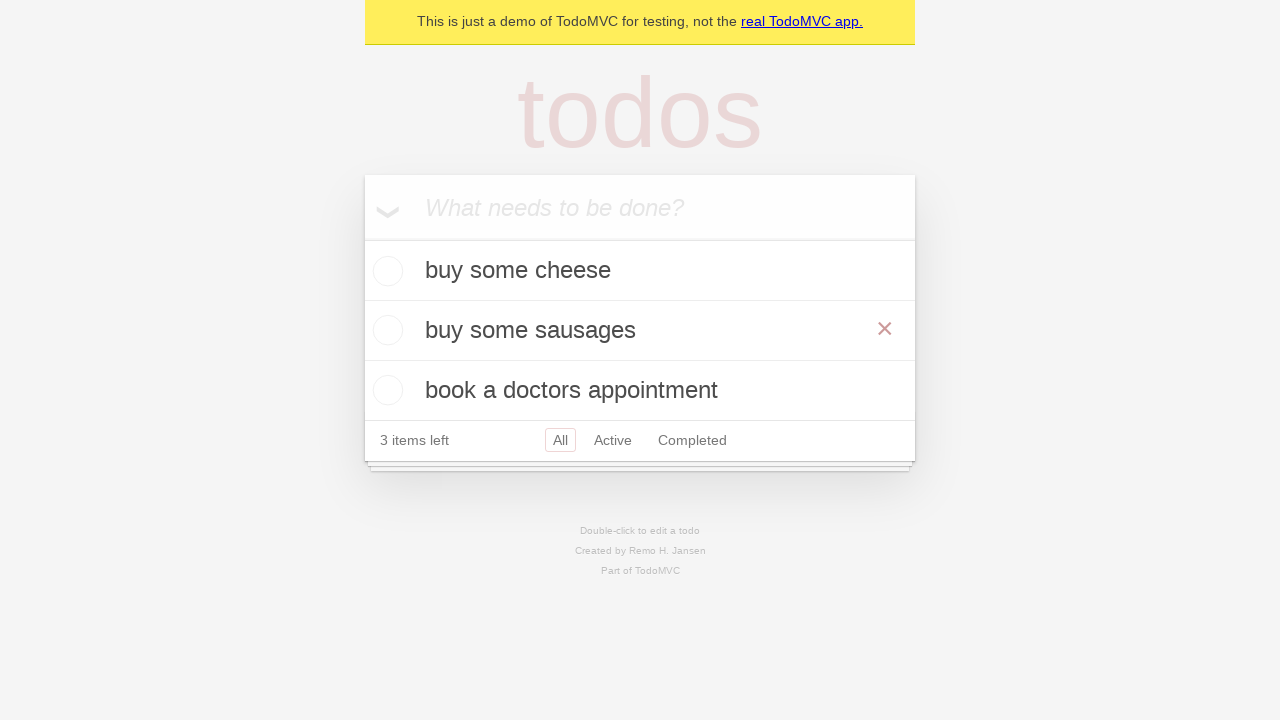

Waited for todo text to update to 'buy some sausages', confirming edit was saved on blur
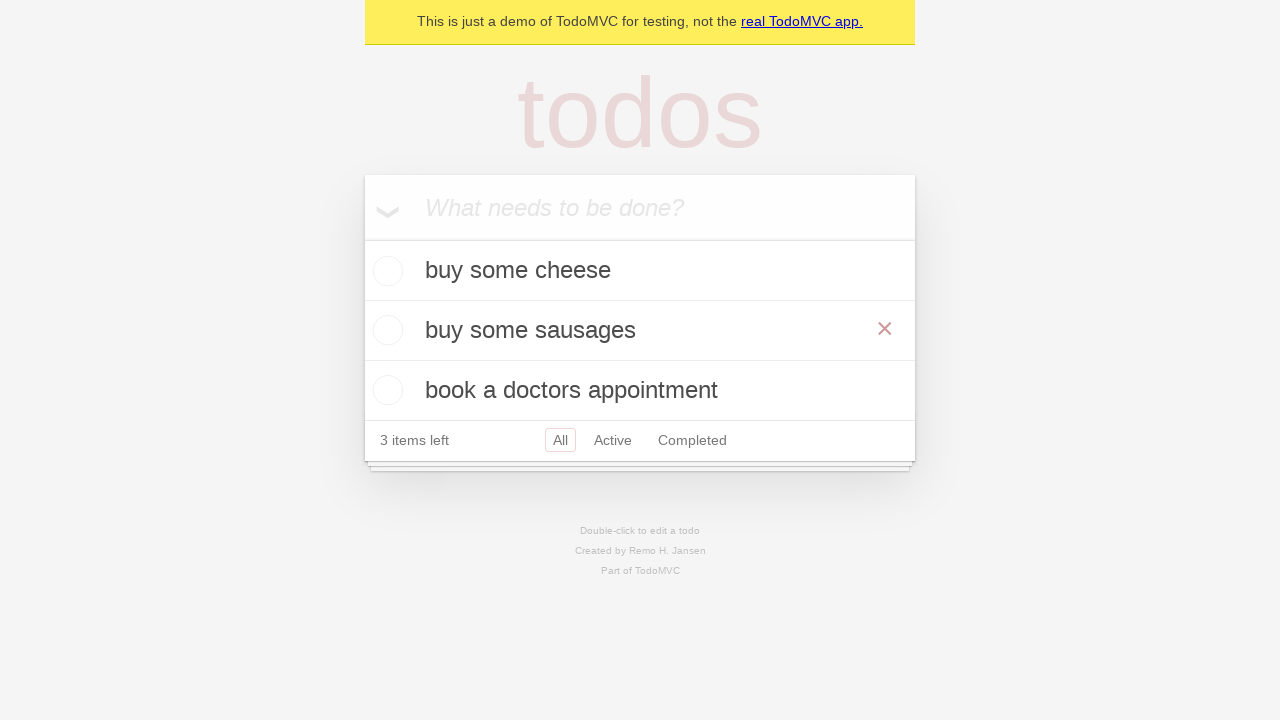

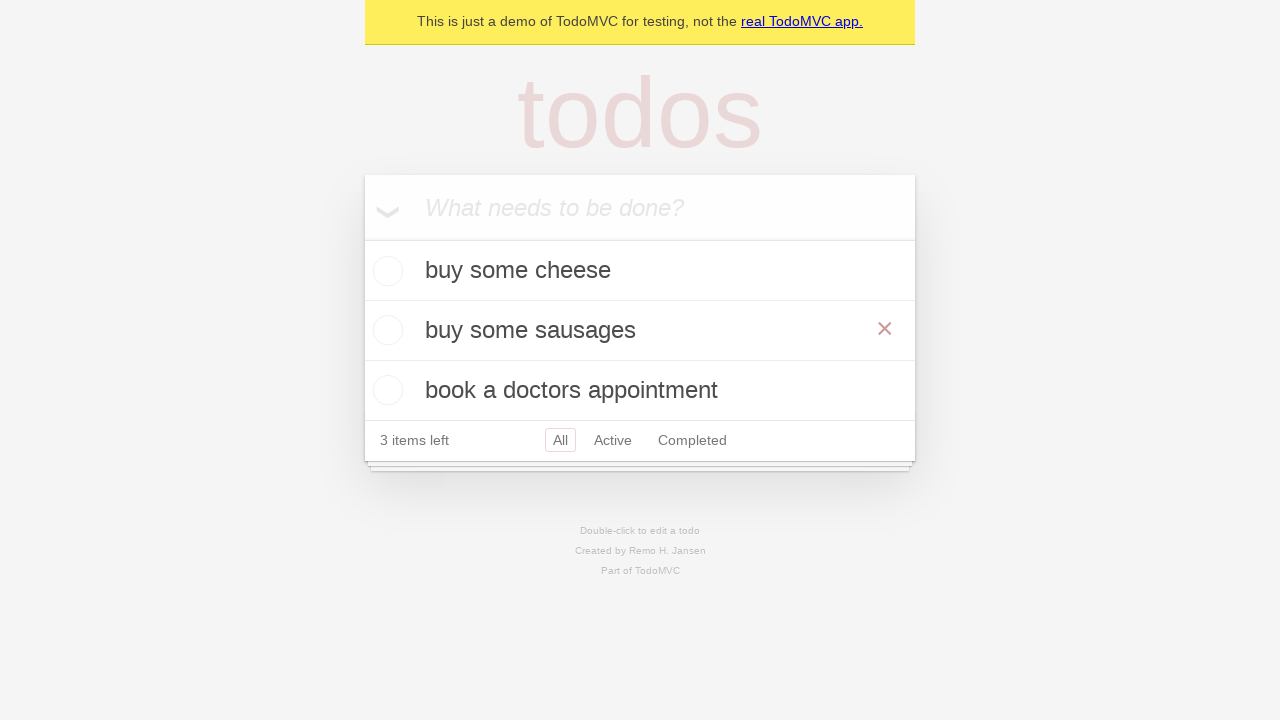